Tests a practice form by filling out text inputs, selecting checkboxes, clicking radio buttons, choosing from a dropdown, entering an email, typing a message, and submitting the form.

Starting URL: https://practice-automation.com/form-fields/

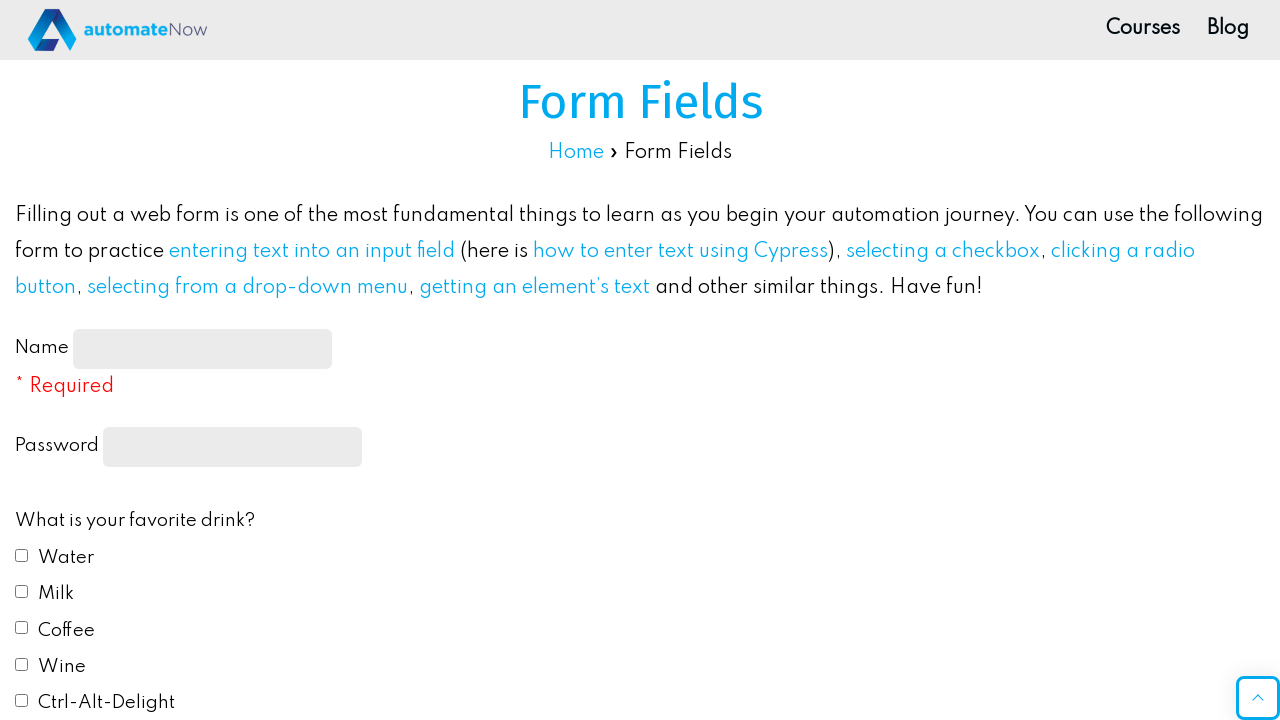

Filled in name field with 'John Doe' on #name-input
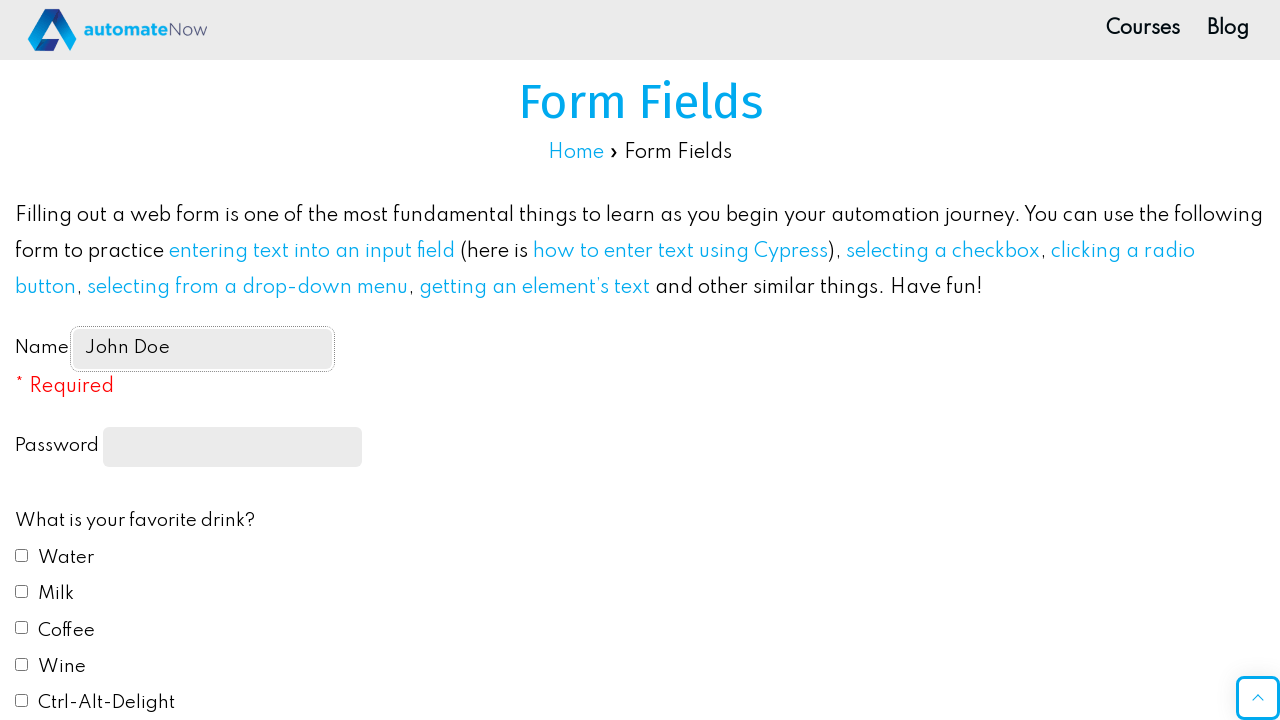

Filled in password field with 'TestPassword123' on input[type='password']
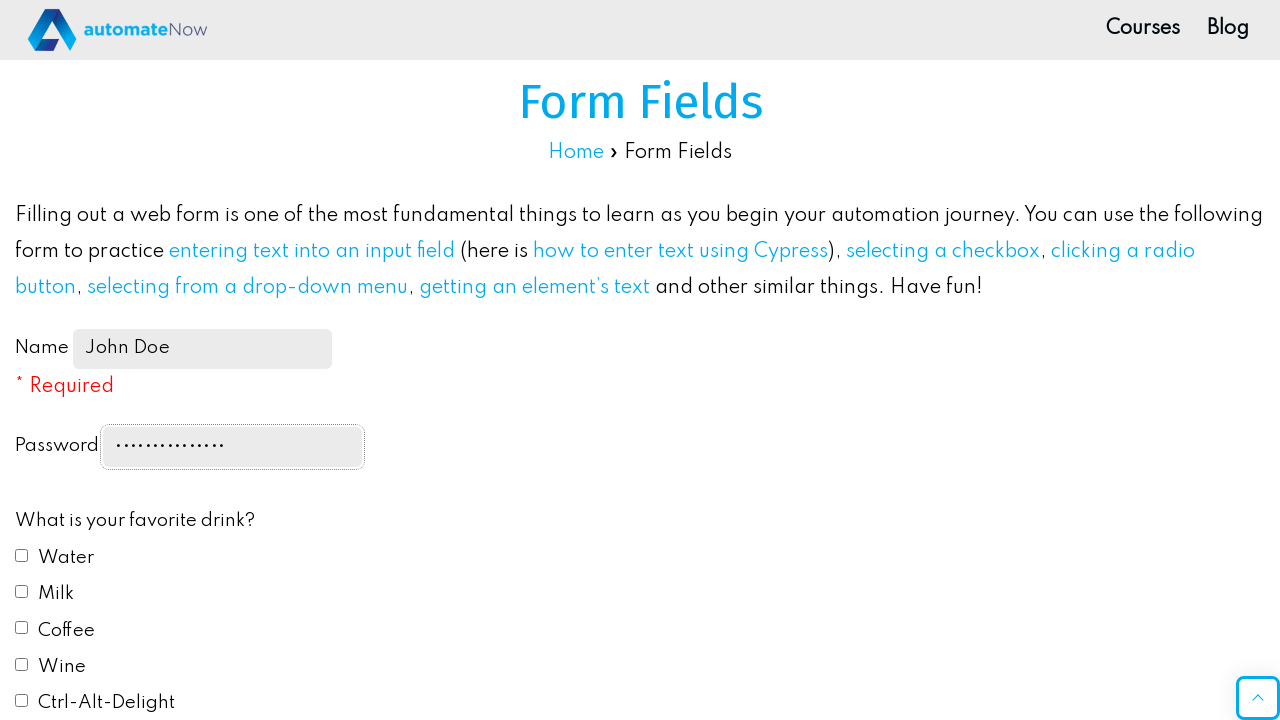

Checked Water checkbox at (22, 555) on #drink1
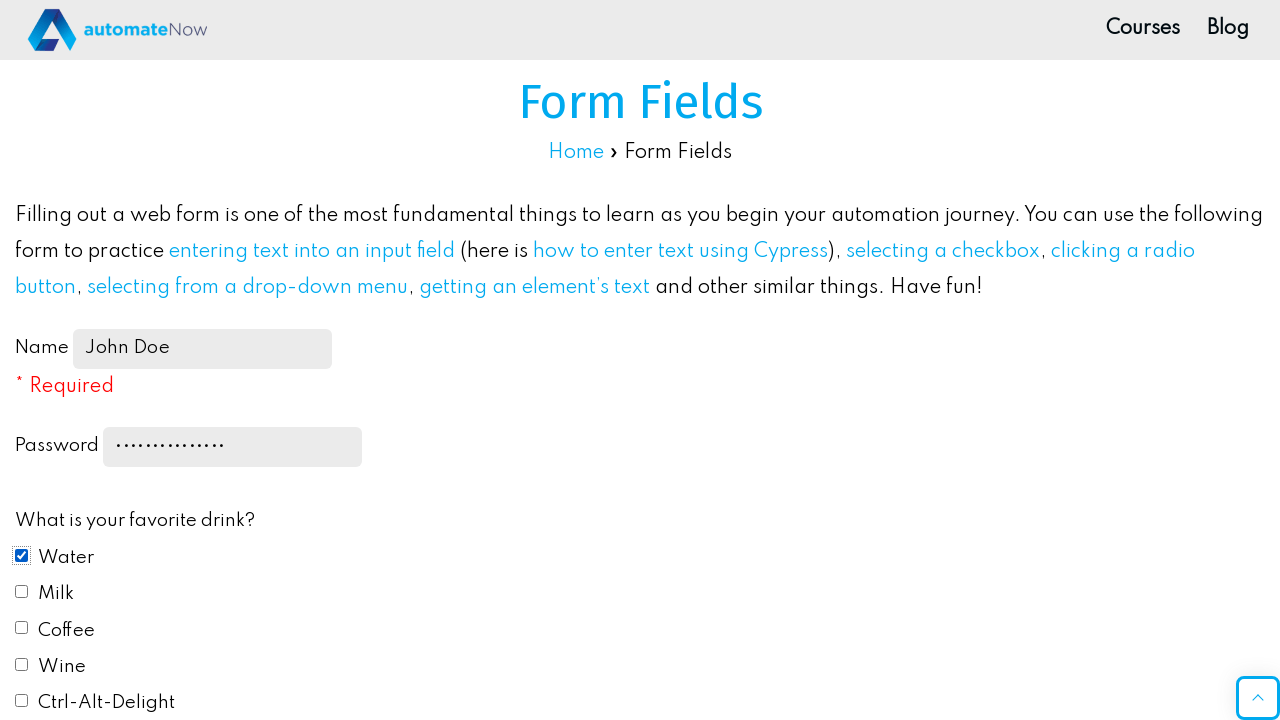

Checked Coffee checkbox at (22, 628) on #drink3
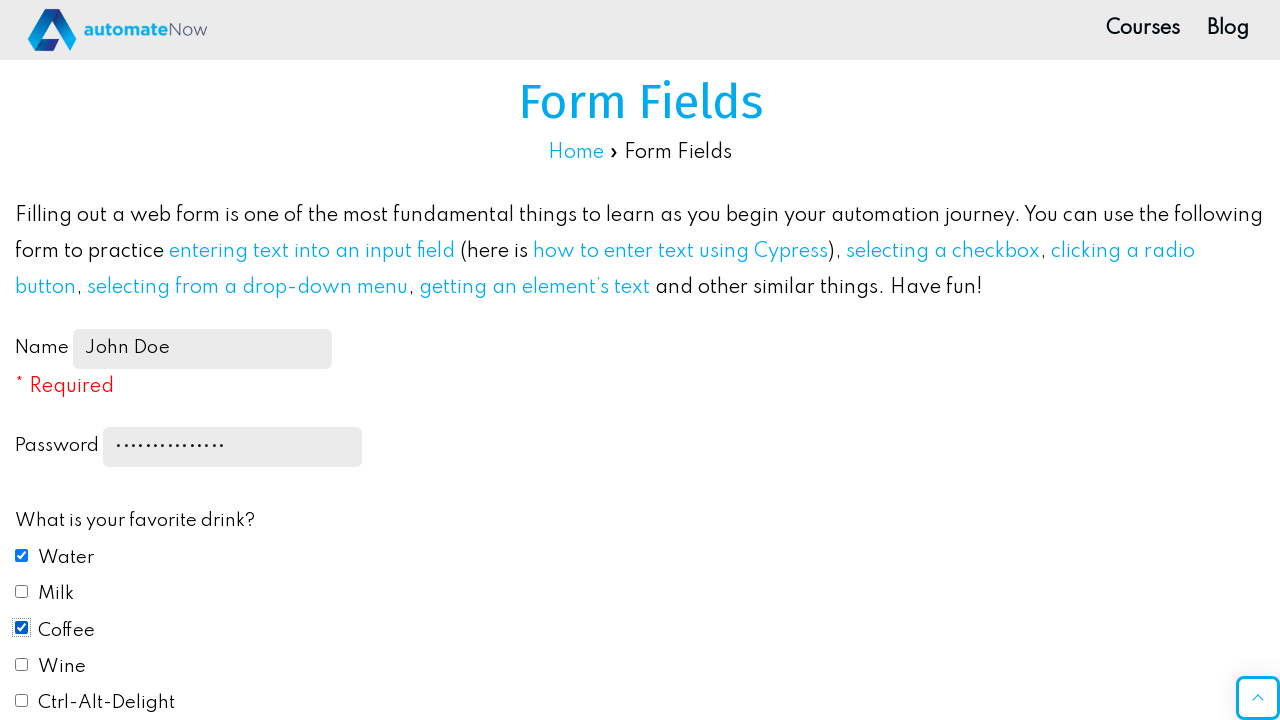

Selected Blue radio button at (22, 361) on #color2
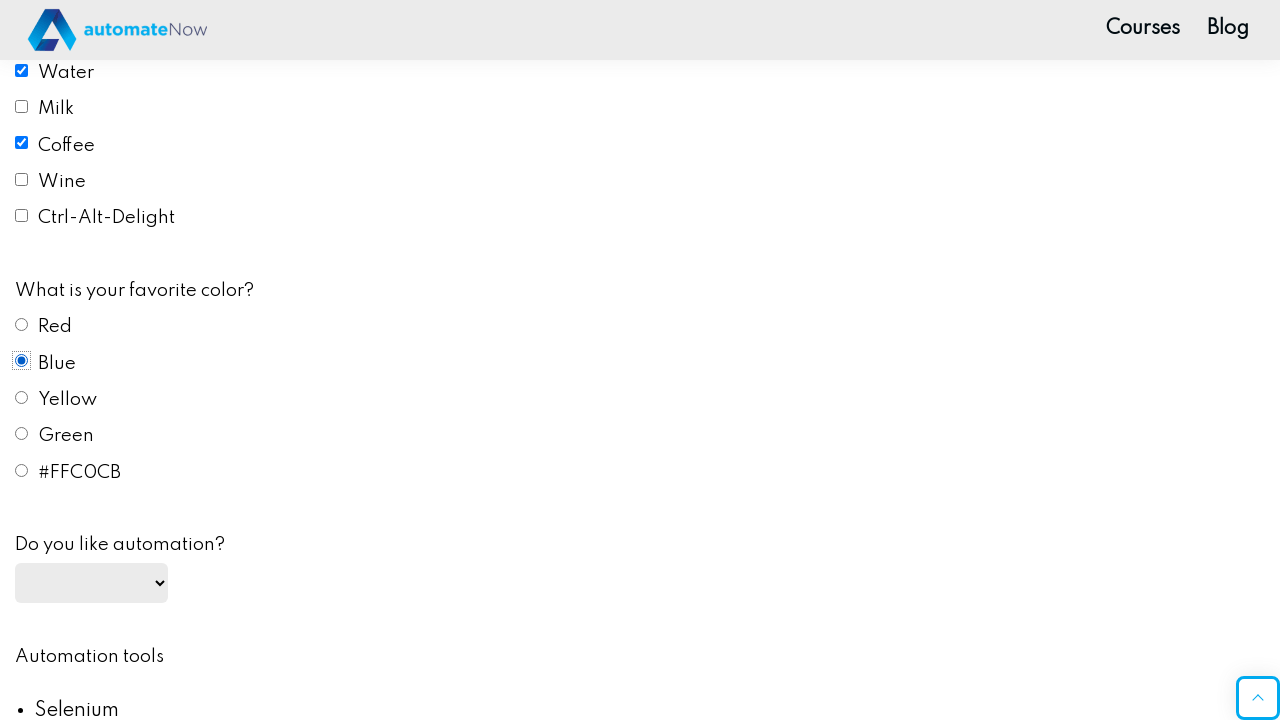

Selected 'yes' from automation dropdown on #automation
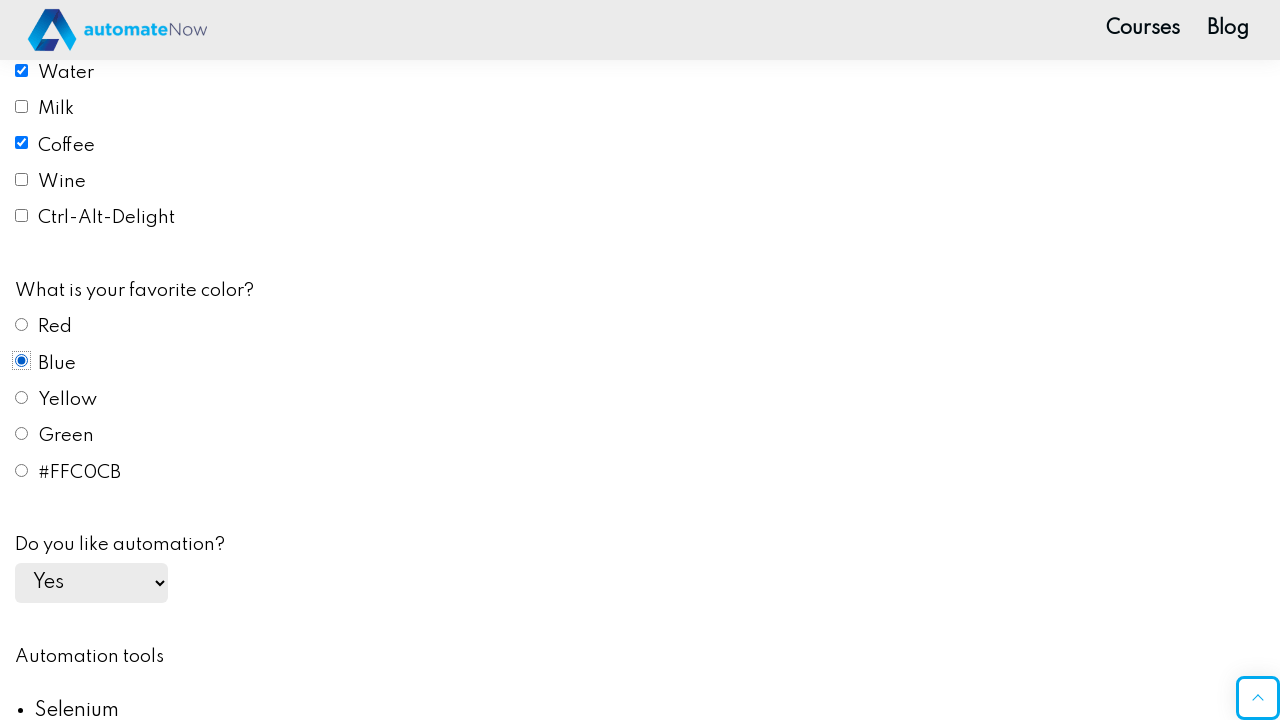

Filled in email field with 'johndoe@example.com' on #email
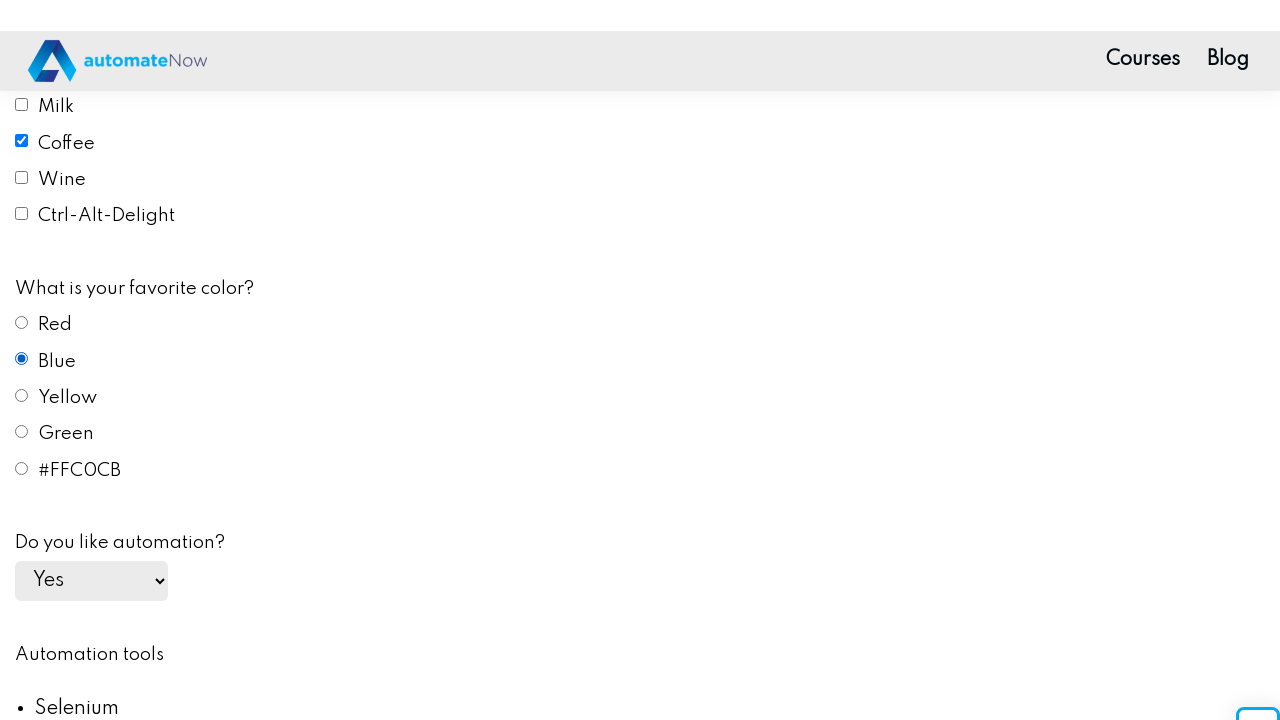

Filled in message field with test message on #message
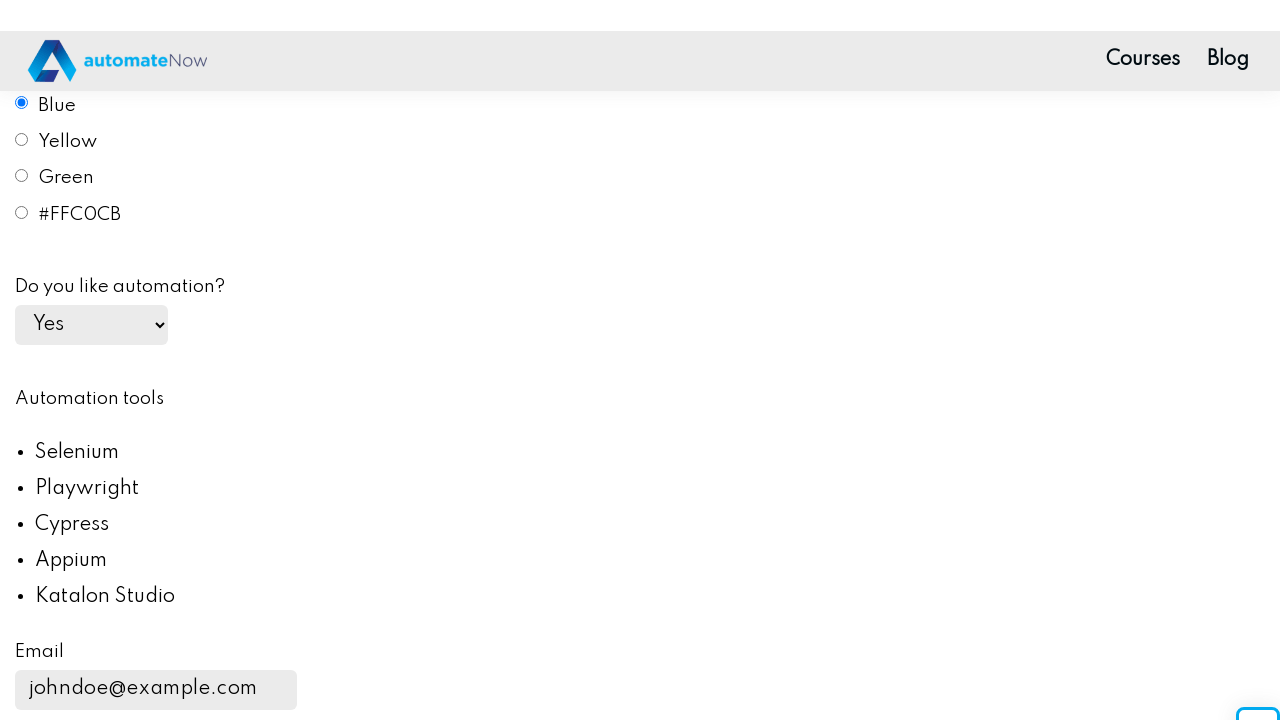

Clicked submit button at (108, 361) on #submit-btn
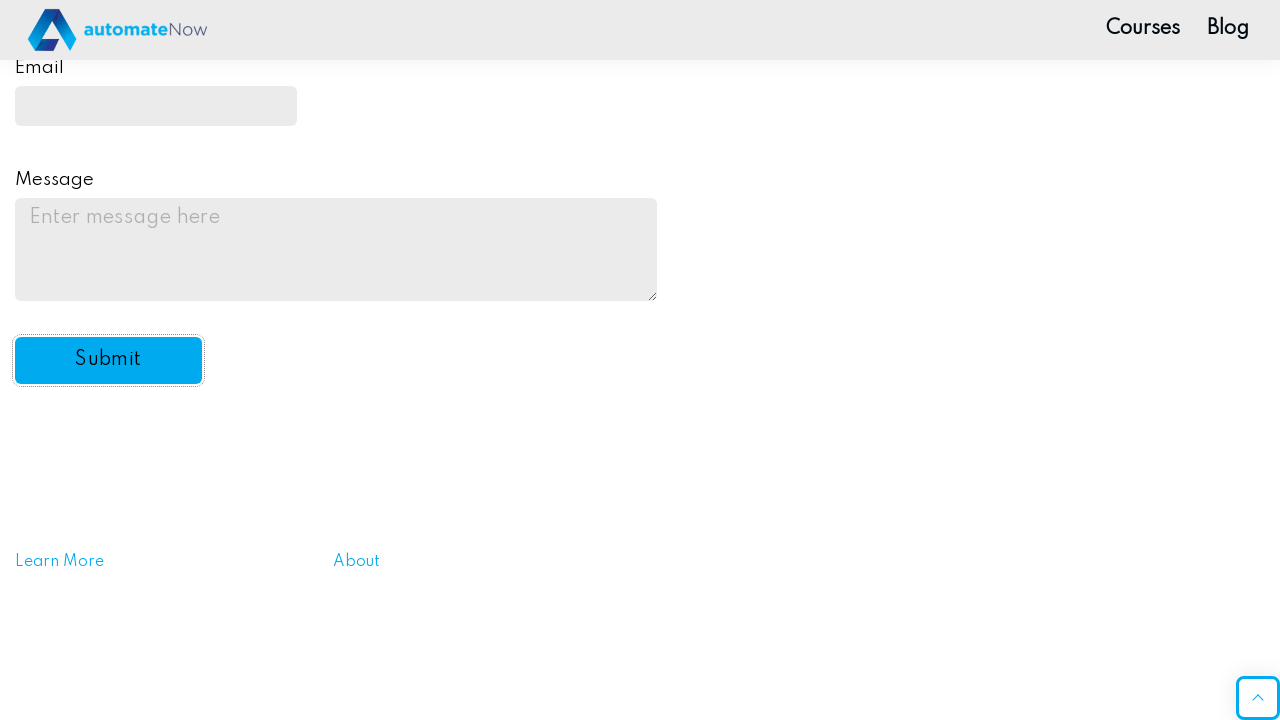

Set up dialog handler to accept alerts
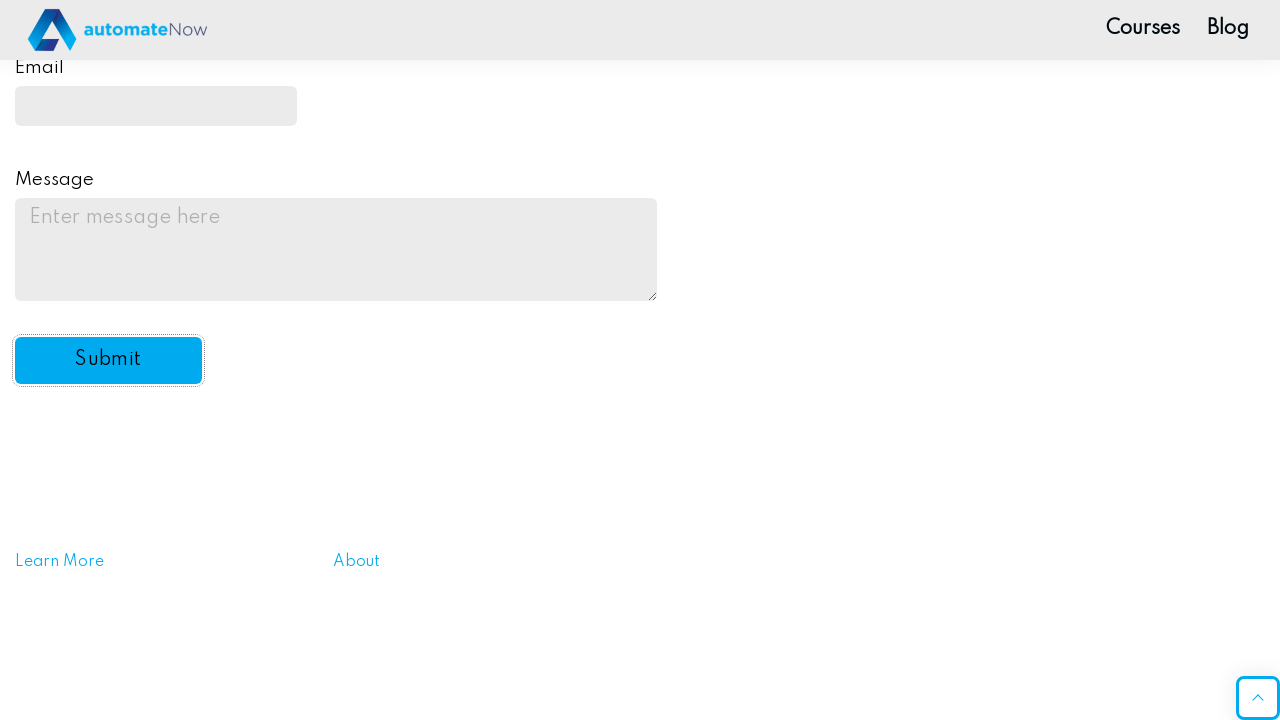

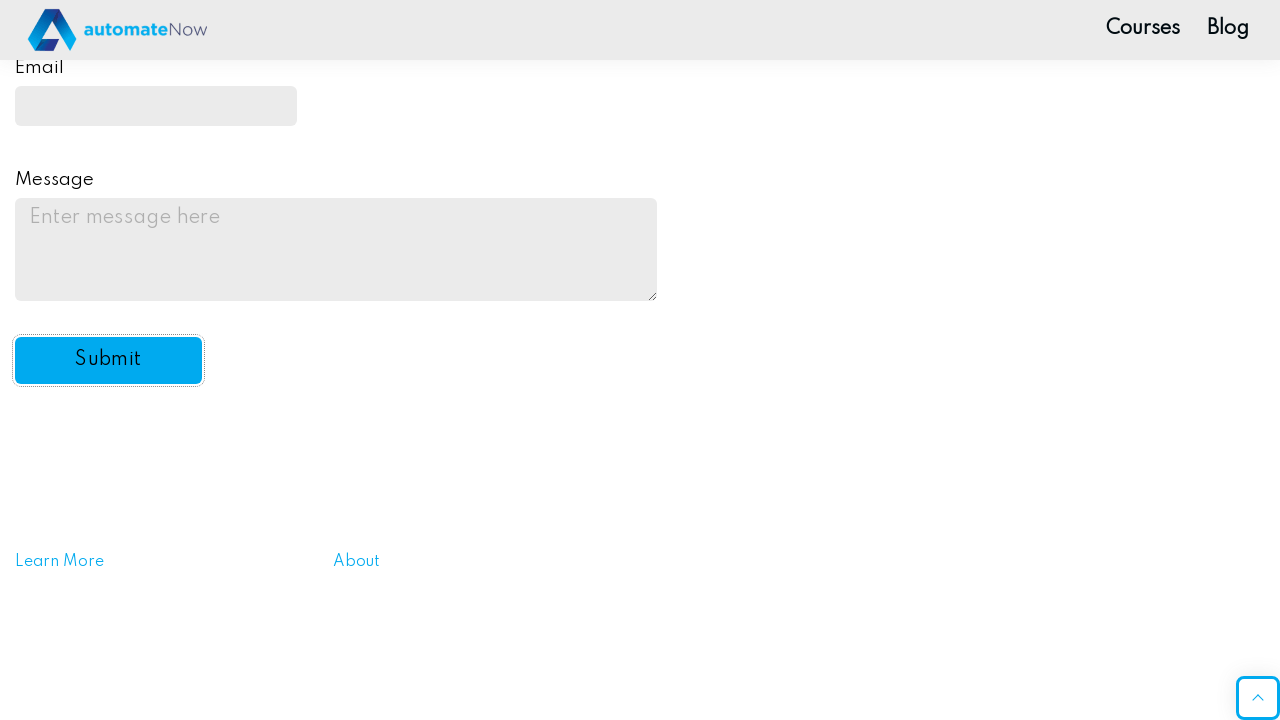